Tests drag and drop functionality manually by hovering over the draggable element, pressing mouse down, moving to the droppable element, and releasing the mouse

Starting URL: https://jqueryui.com/droppable/

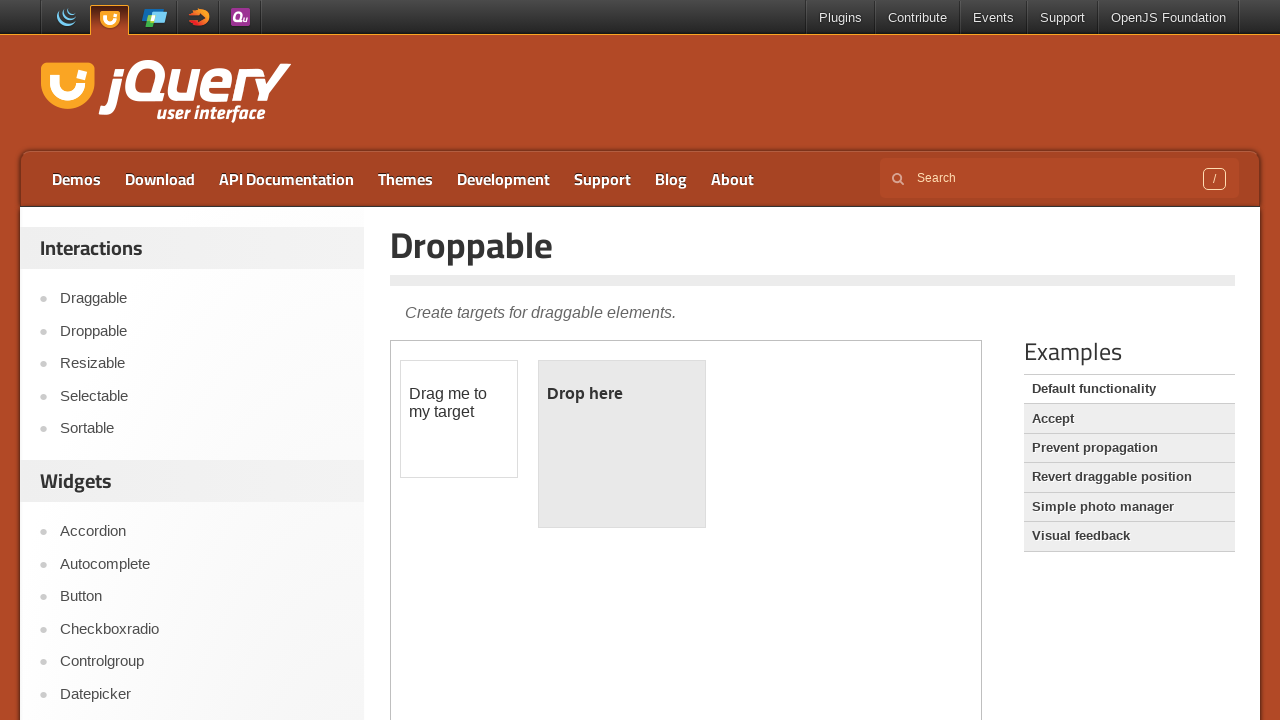

Hovered over the draggable element inside the iframe at (459, 419) on .demo-frame >> internal:control=enter-frame >> #draggable
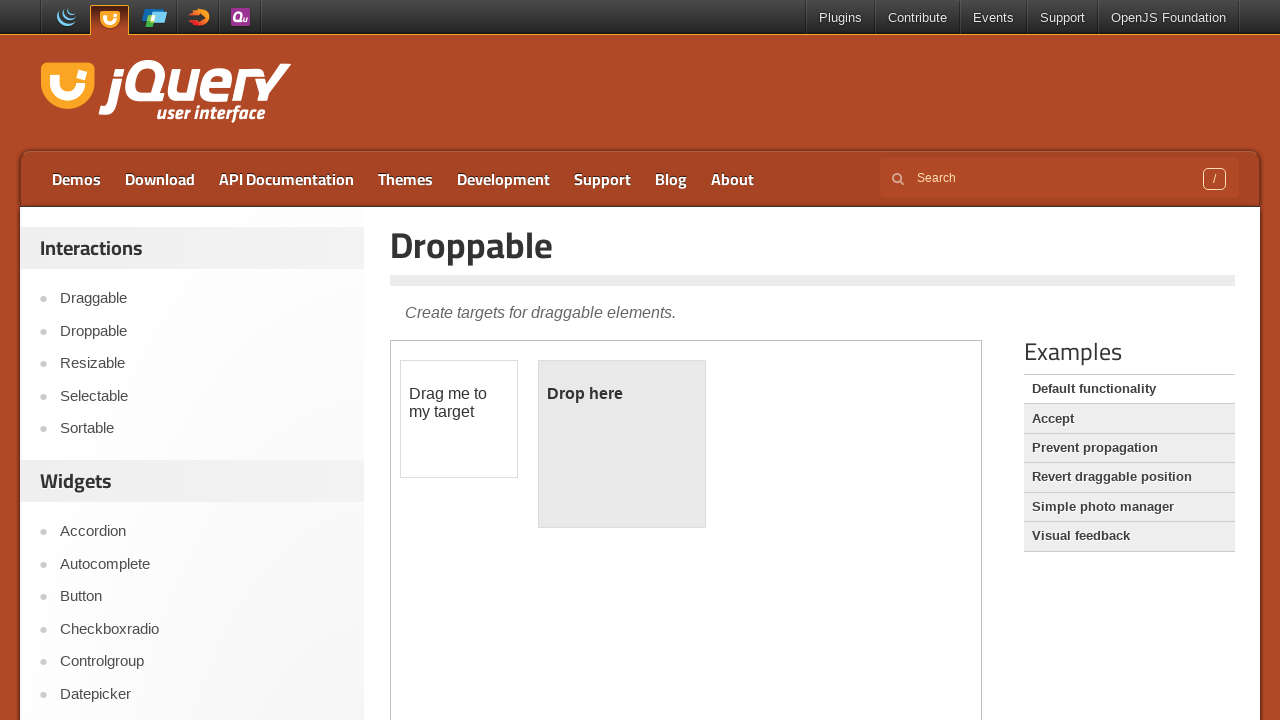

Pressed mouse button down on draggable element at (459, 419)
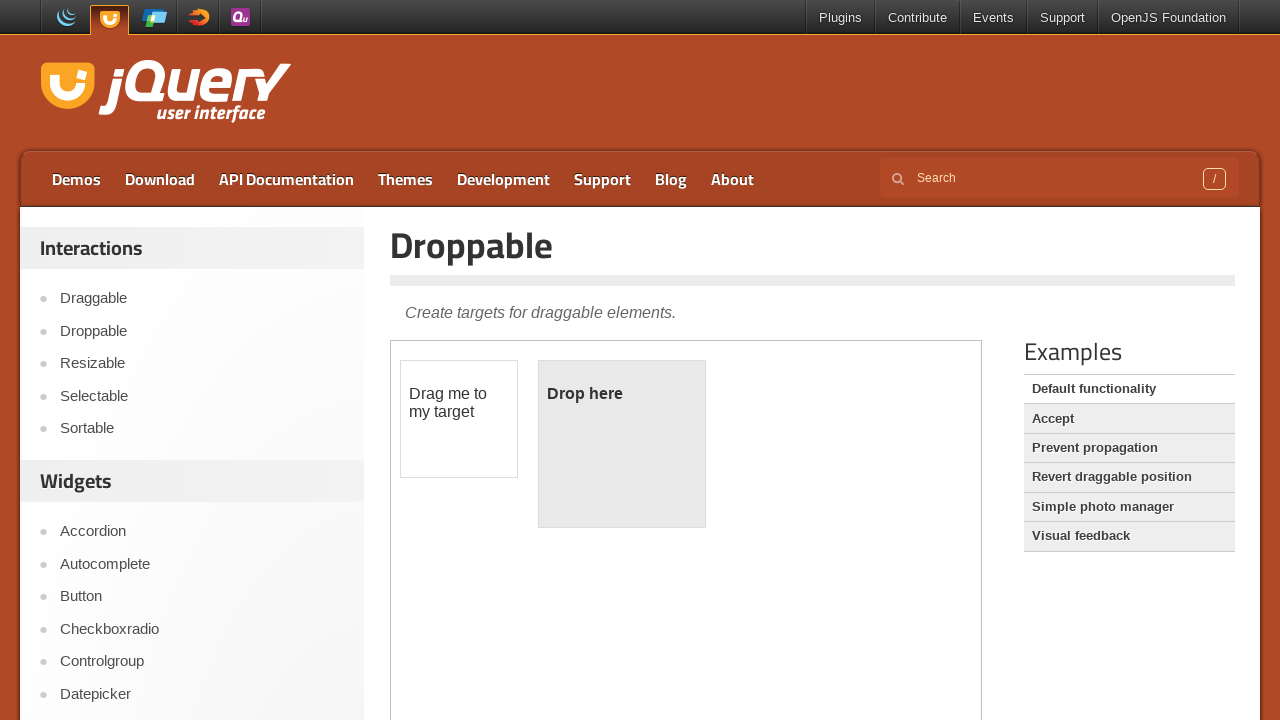

Moved mouse to hover over the droppable element inside the iframe at (622, 444) on .demo-frame >> internal:control=enter-frame >> #droppable
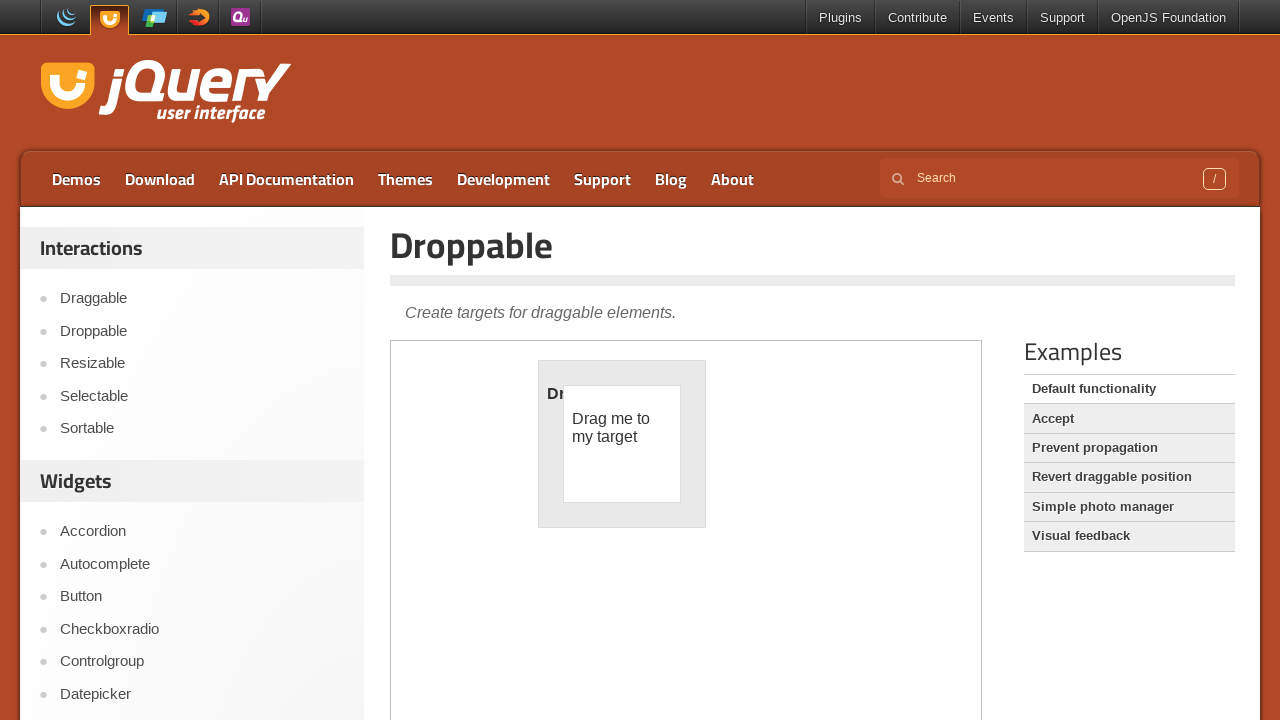

Released mouse button to complete drag and drop at (622, 444)
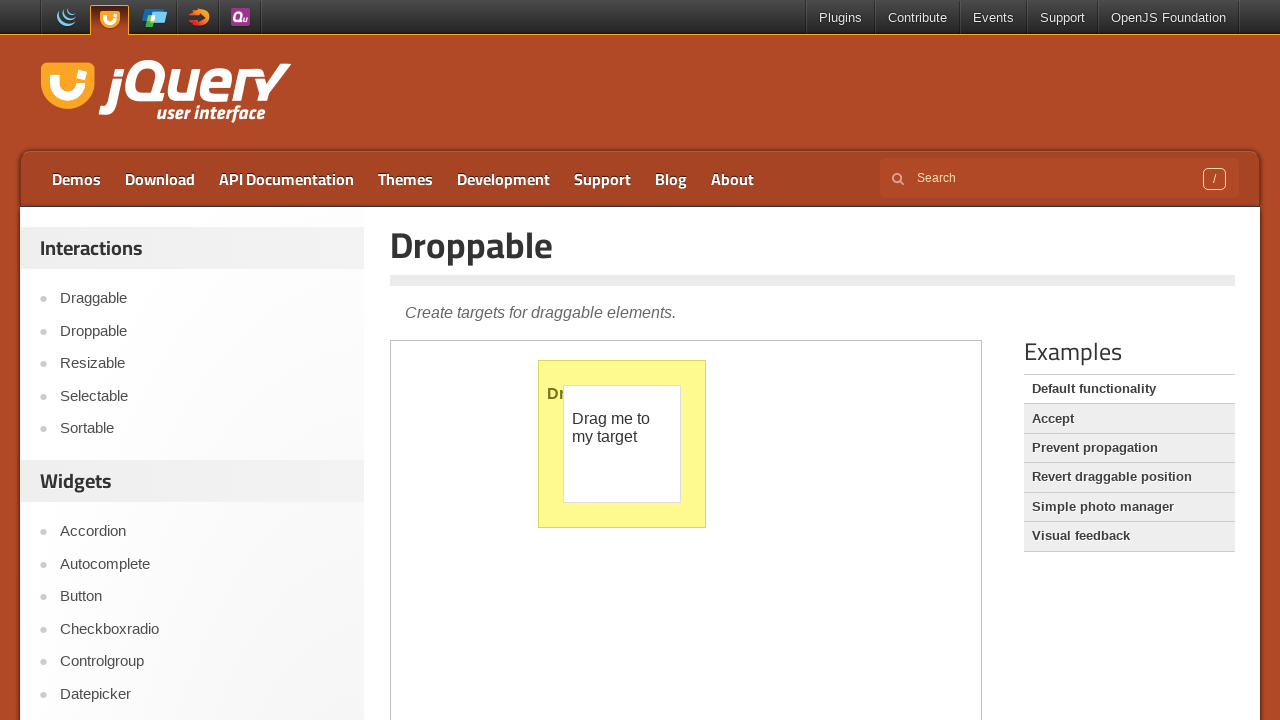

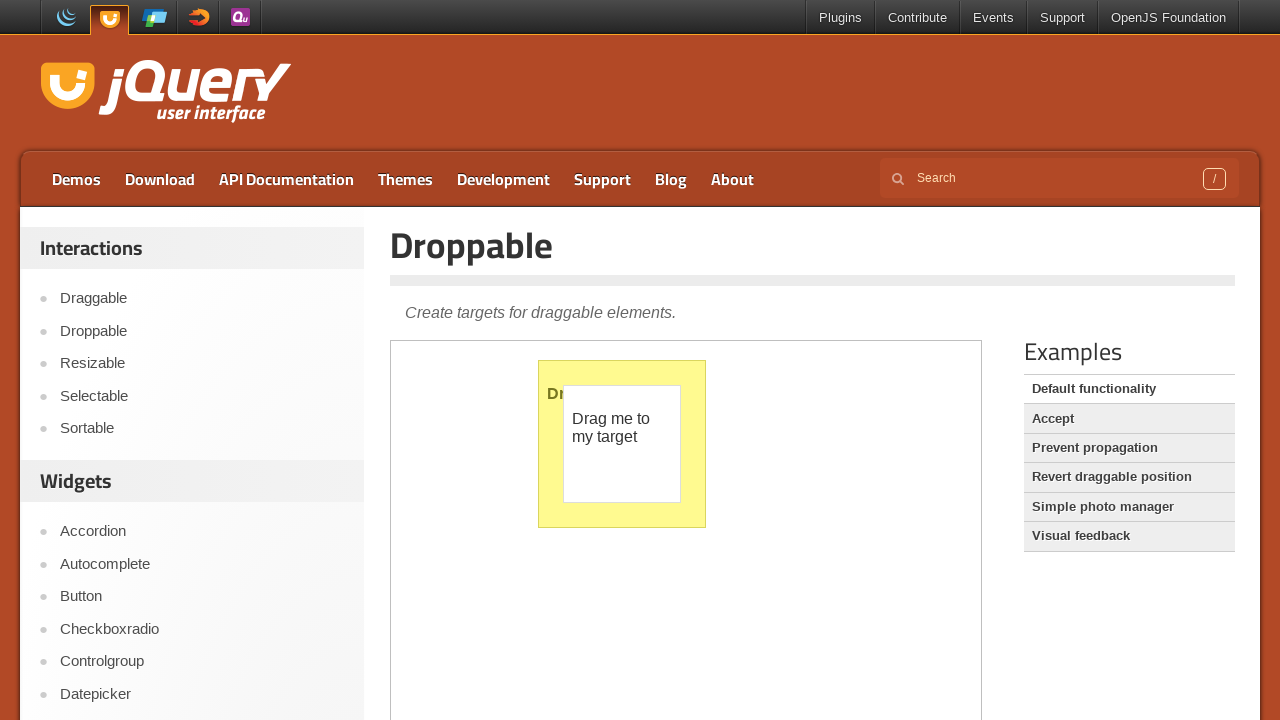